Tests JavaScript alert handling by clicking the "Click for JS Alert" button and interacting with the browser alert dialog that appears.

Starting URL: https://practice.cydeo.com/javascript_alerts

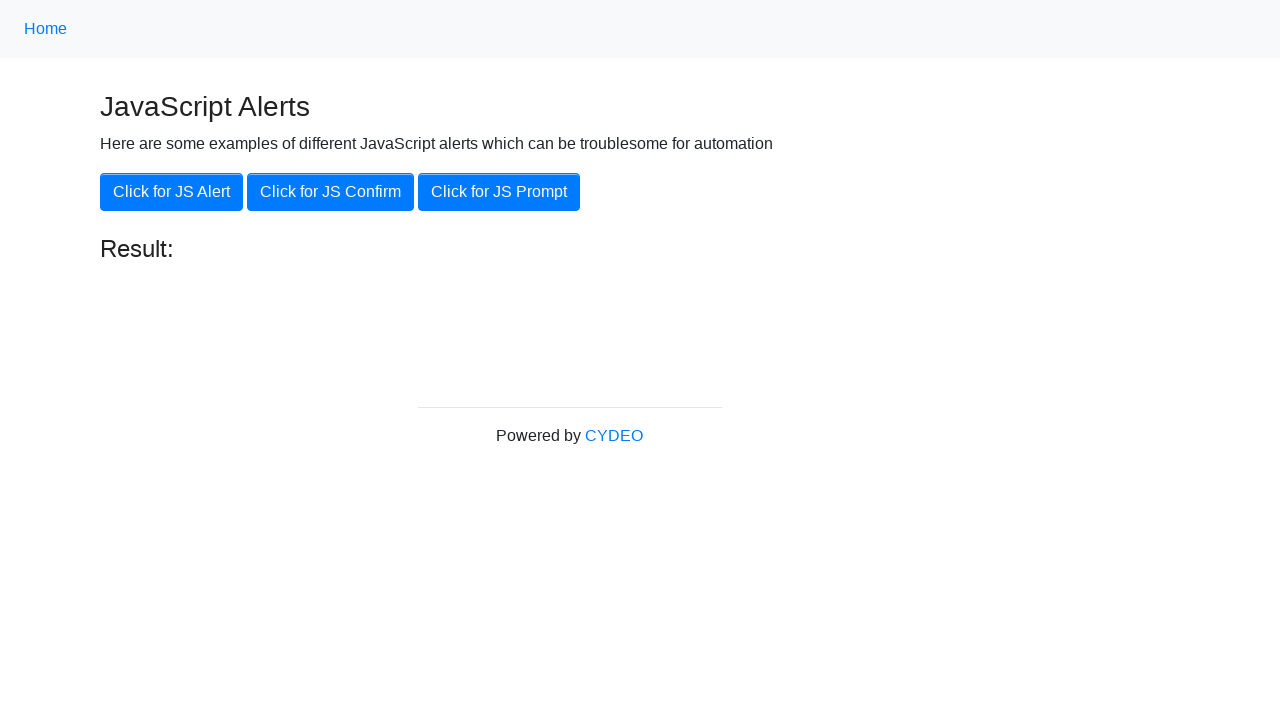

Clicked the 'Click for JS Alert' button at (172, 192) on xpath=//button[.='Click for JS Alert']
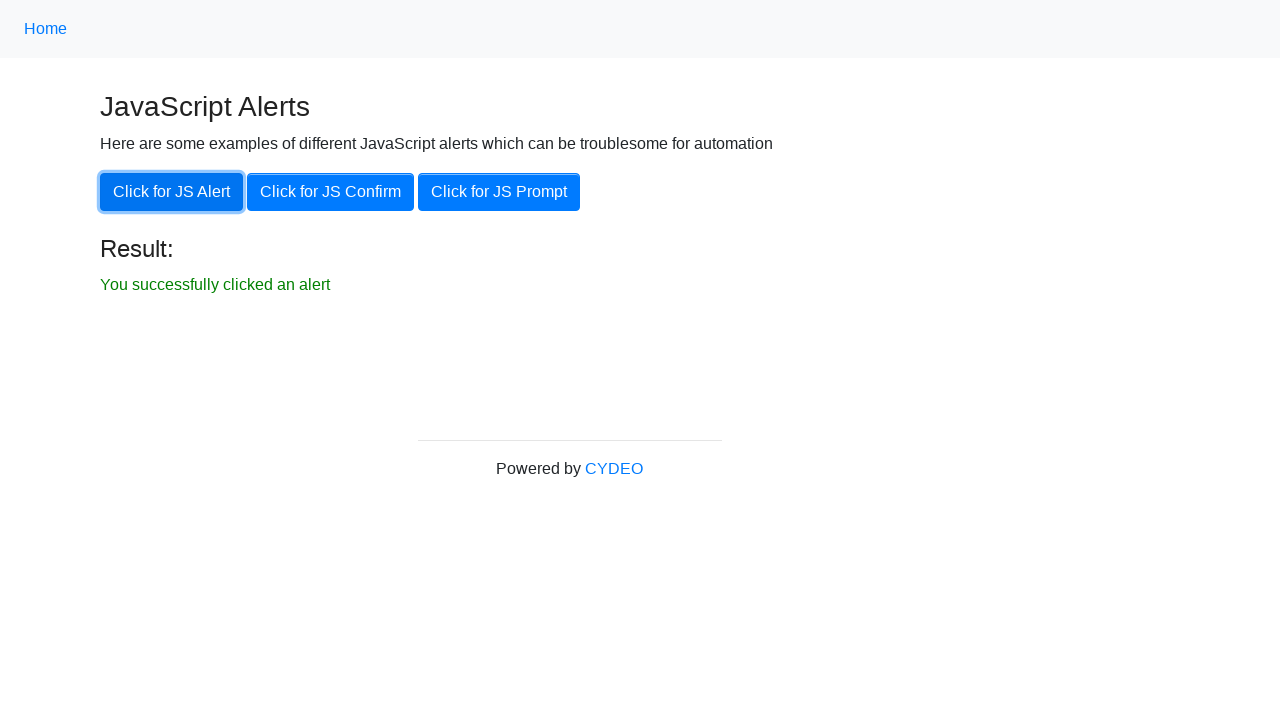

Set up dialog handler and accepted the JavaScript alert
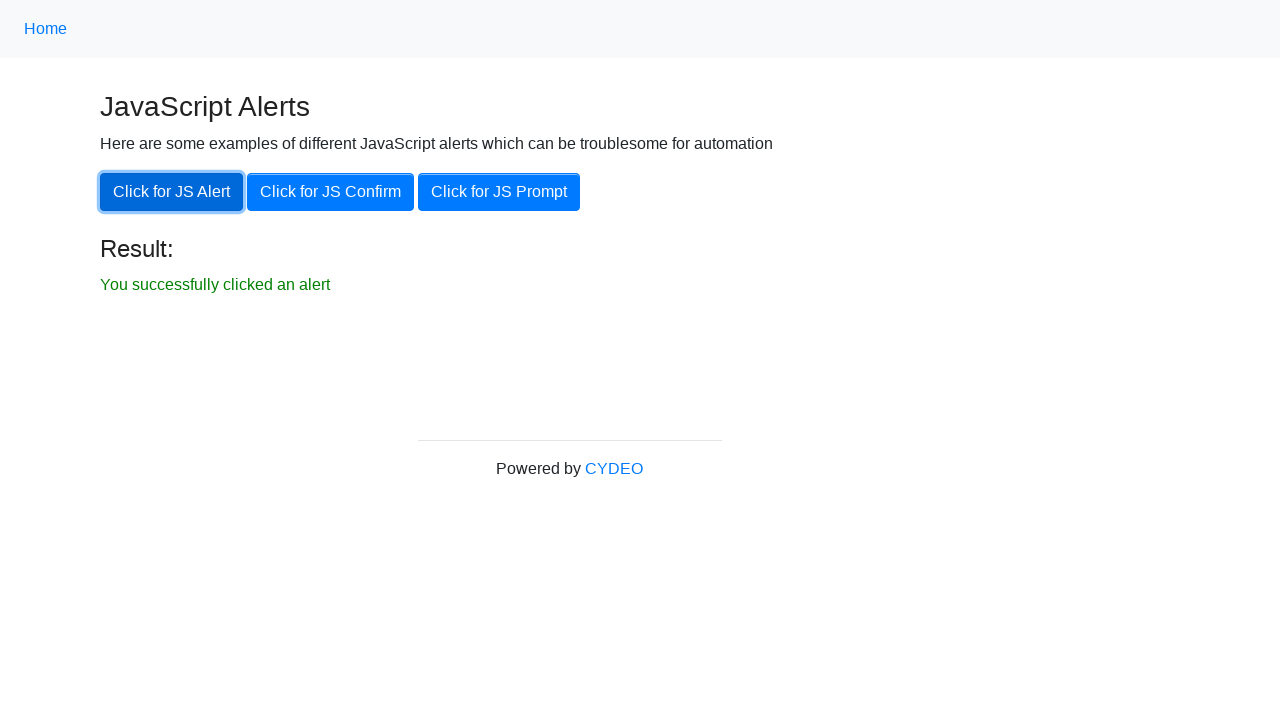

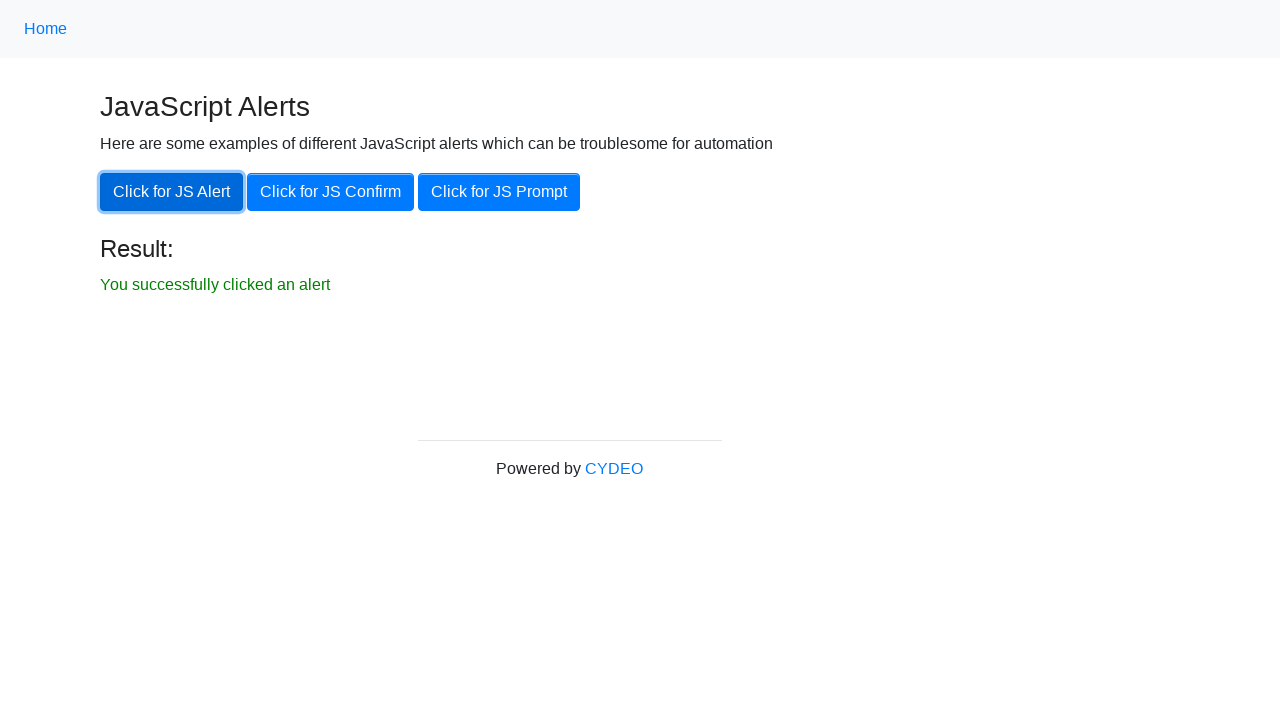